Tests jQuery UI datepicker functionality by first using sendKeys to enter a date directly, then using the date picker UI to navigate to a future date and select it

Starting URL: https://jqueryui.com/datepicker/

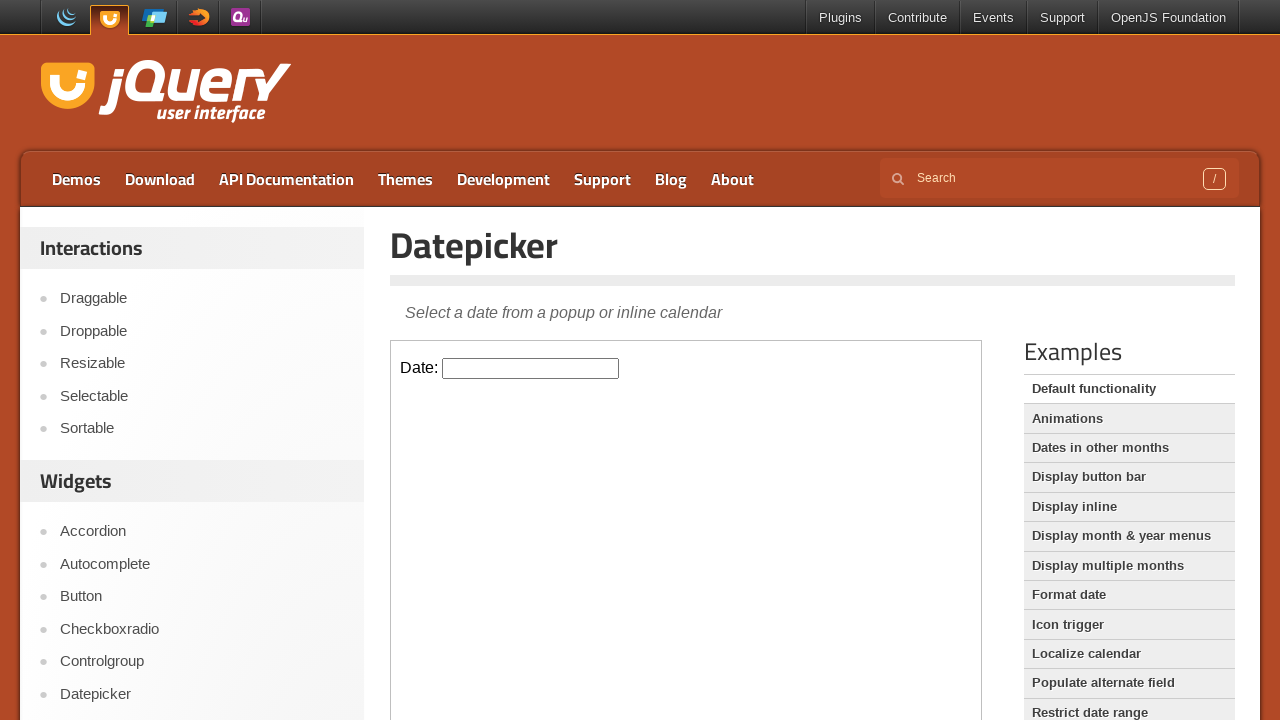

Located datepicker iframe
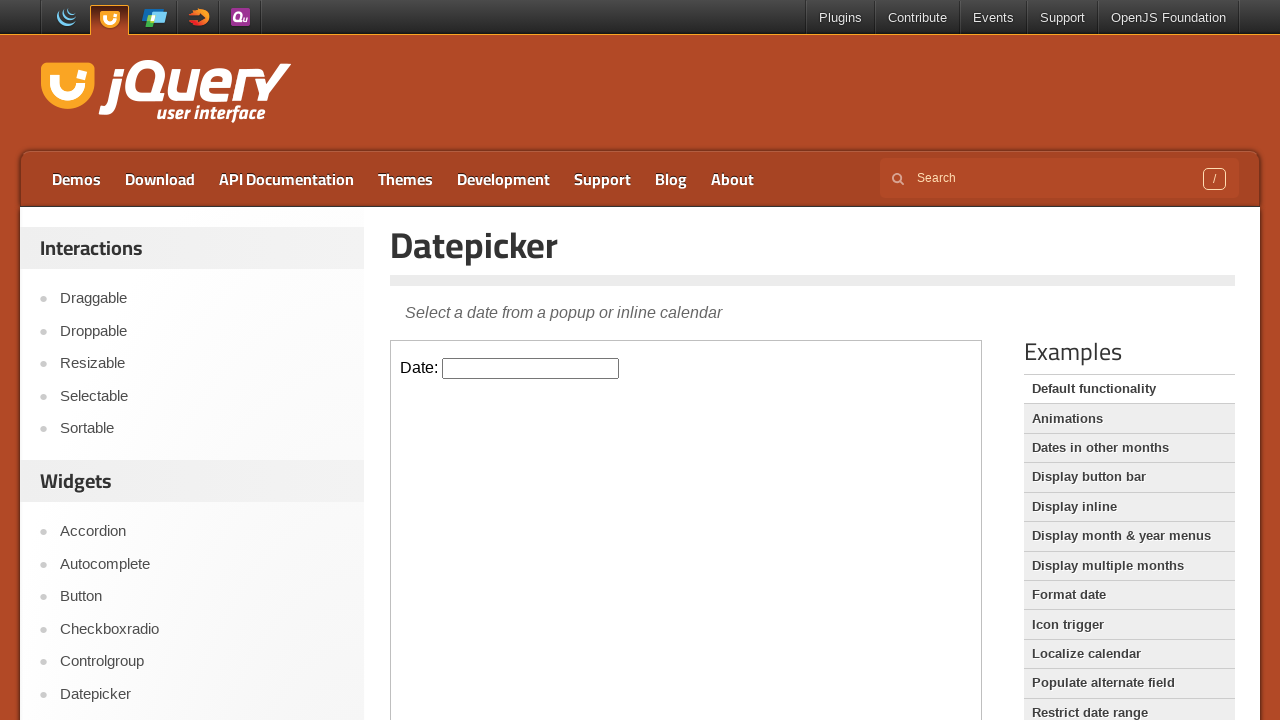

Located datepicker input field
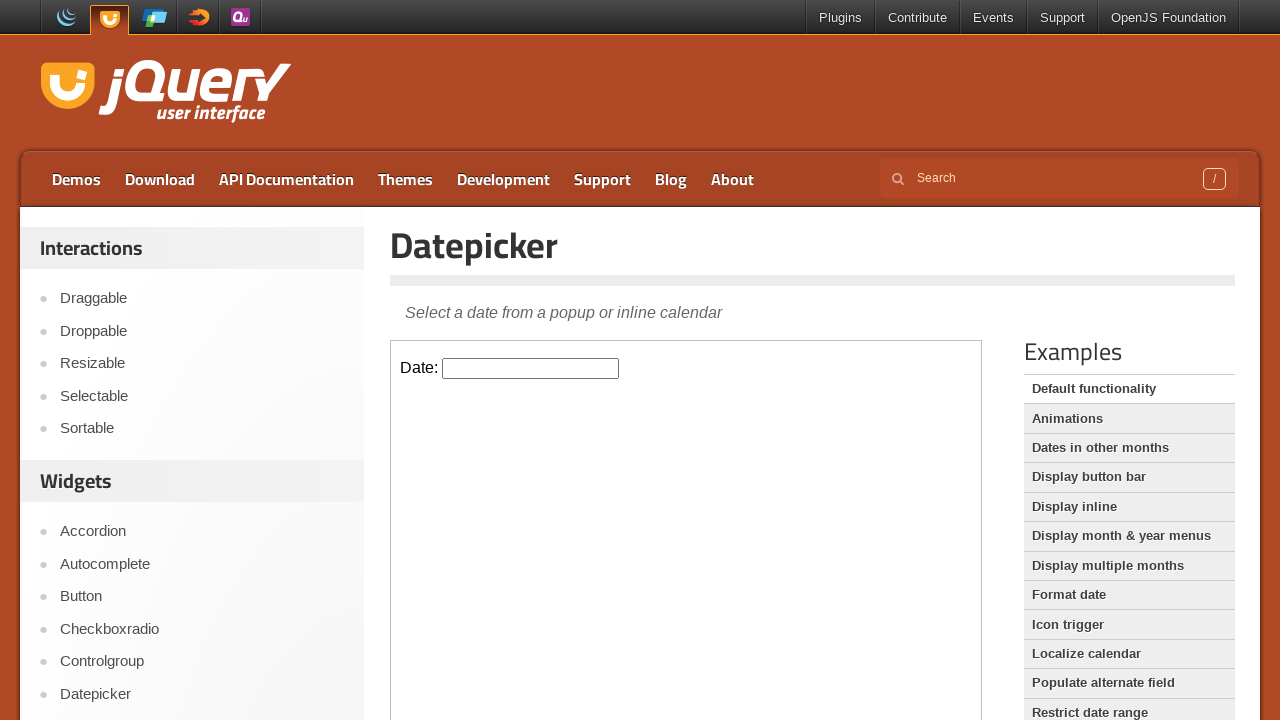

Filled datepicker input with date '07/31/2025' using keyboard on iframe >> nth=0 >> internal:control=enter-frame >> #datepicker
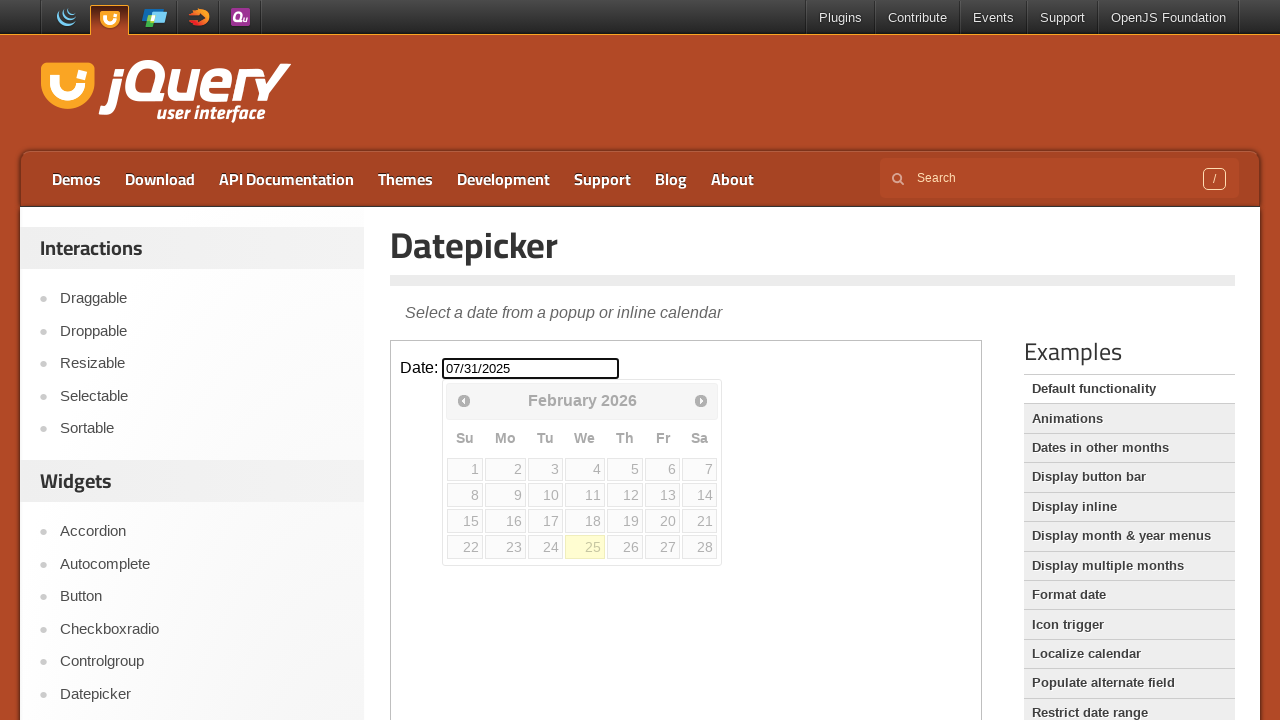

Cleared datepicker input field on iframe >> nth=0 >> internal:control=enter-frame >> #datepicker
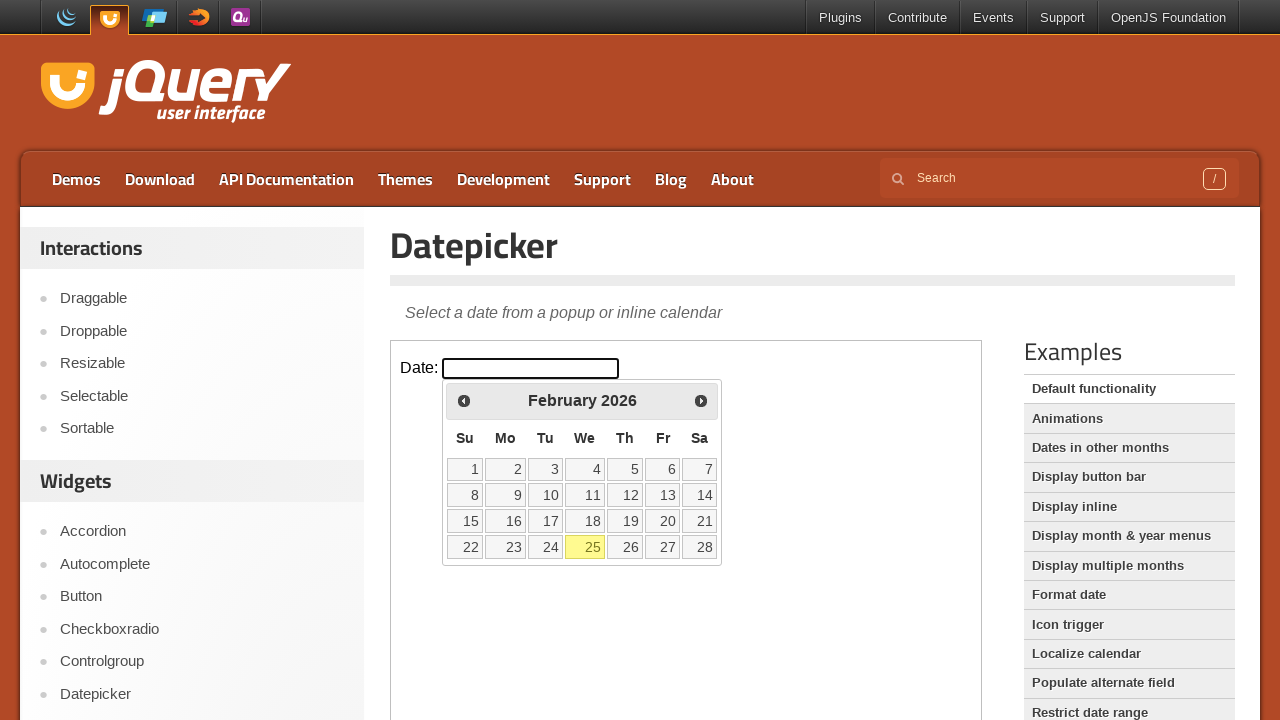

Clicked datepicker input to open date picker UI at (531, 368) on iframe >> nth=0 >> internal:control=enter-frame >> #datepicker
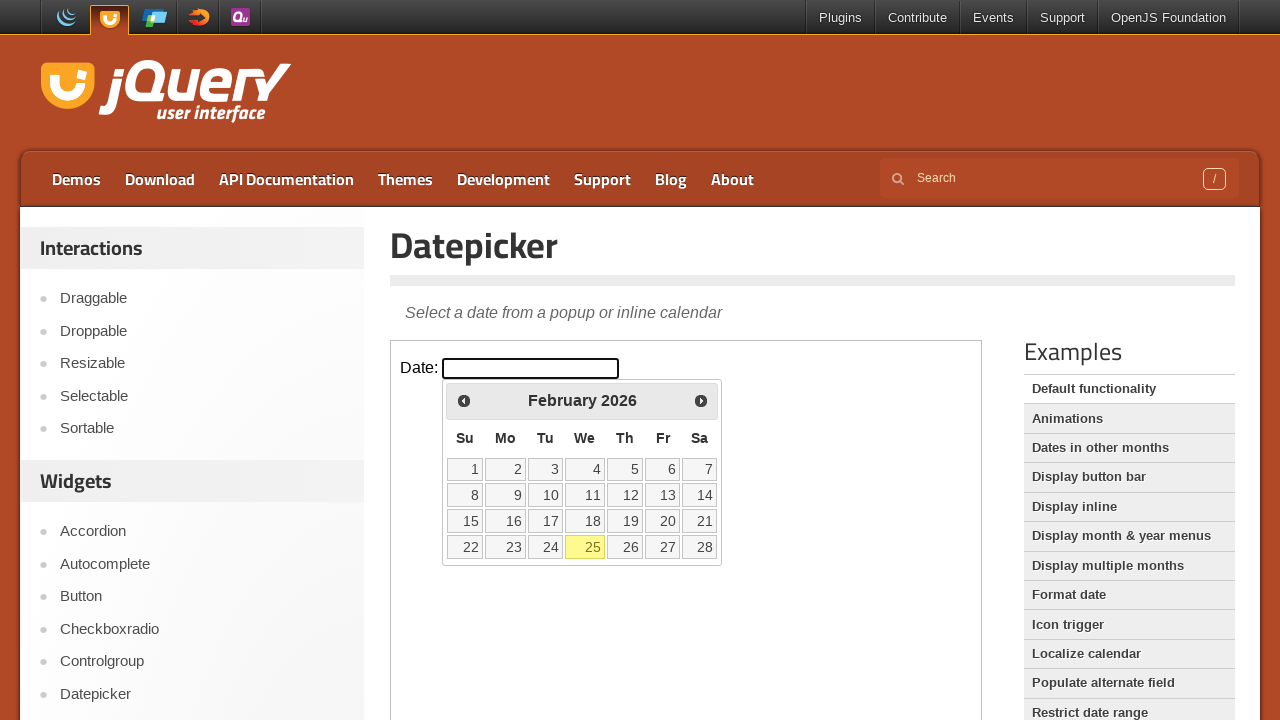

Clicked Next button to navigate forward (currently at February 2026) at (701, 400) on iframe >> nth=0 >> internal:control=enter-frame >> text=Next
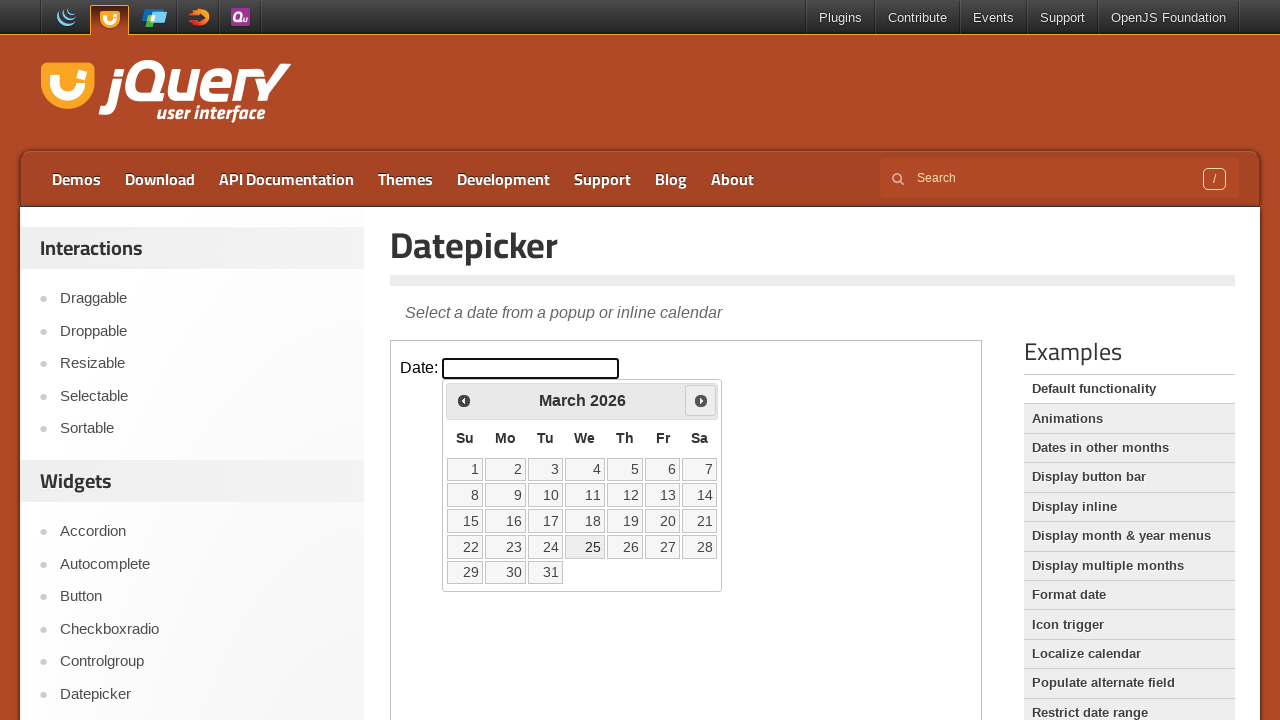

Clicked Next button to navigate forward (currently at March 2026) at (701, 400) on iframe >> nth=0 >> internal:control=enter-frame >> text=Next
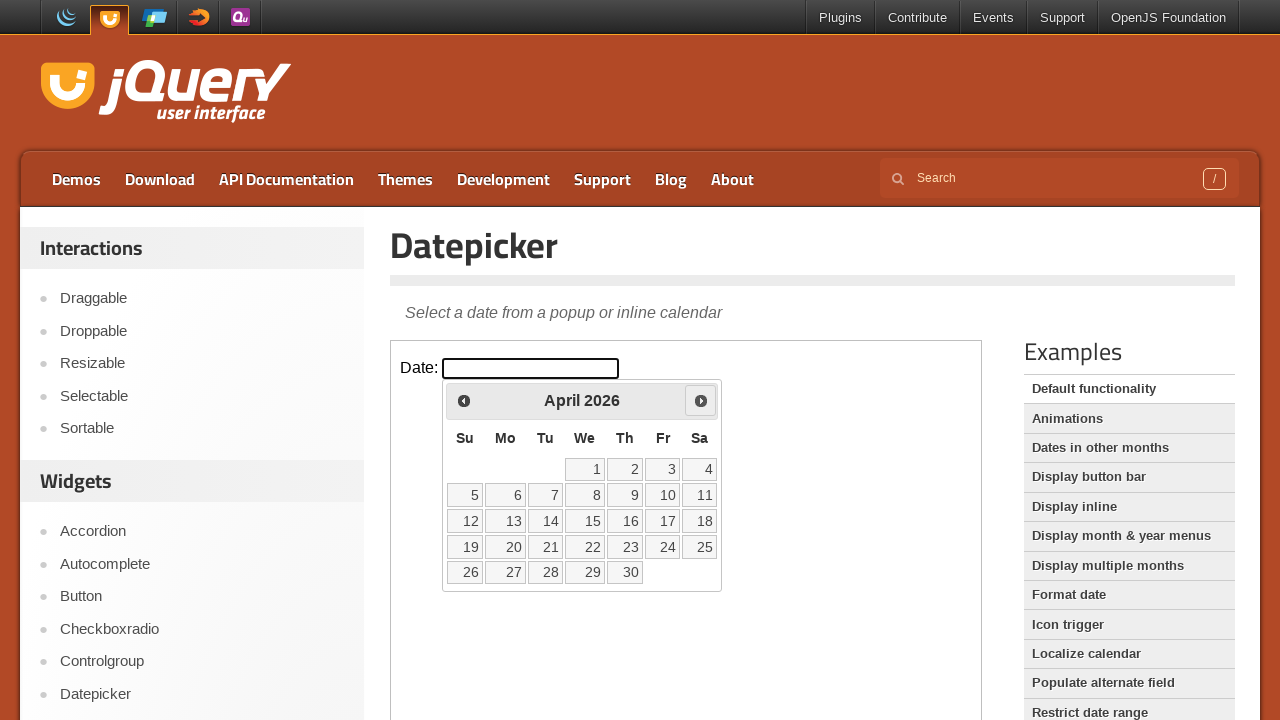

Clicked Next button to navigate forward (currently at April 2026) at (701, 400) on iframe >> nth=0 >> internal:control=enter-frame >> text=Next
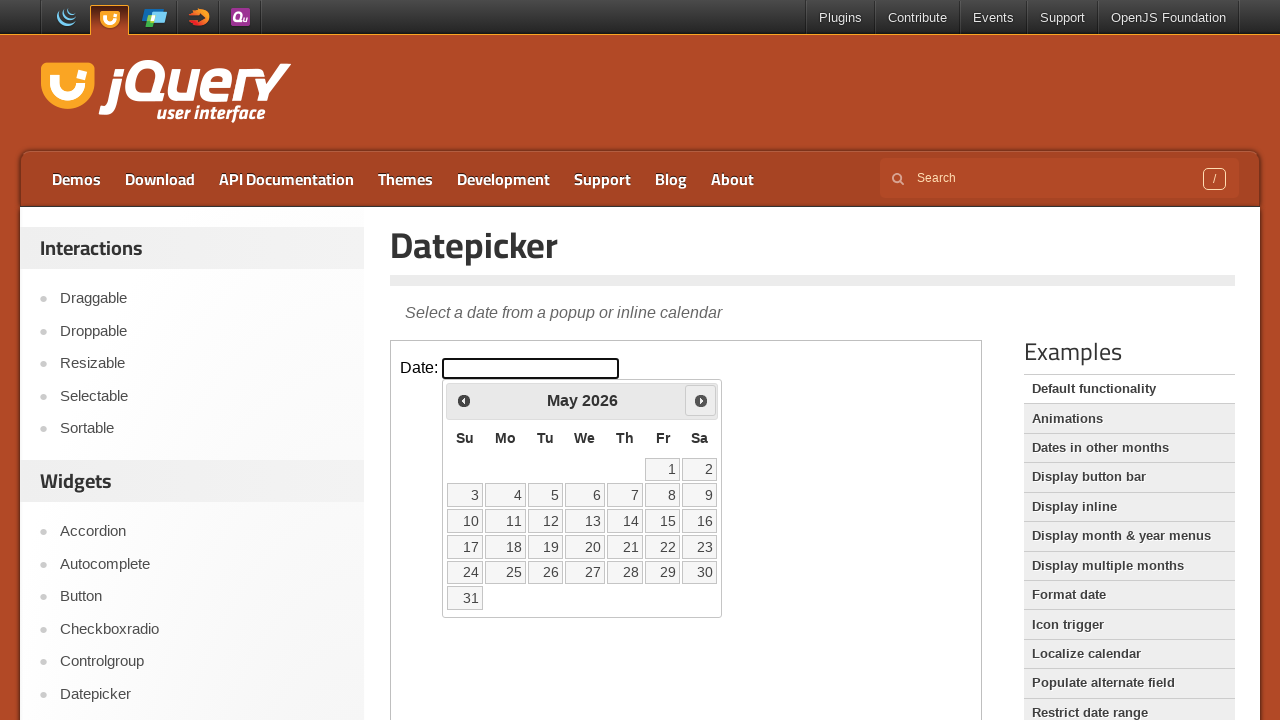

Clicked Next button to navigate forward (currently at May 2026) at (701, 400) on iframe >> nth=0 >> internal:control=enter-frame >> text=Next
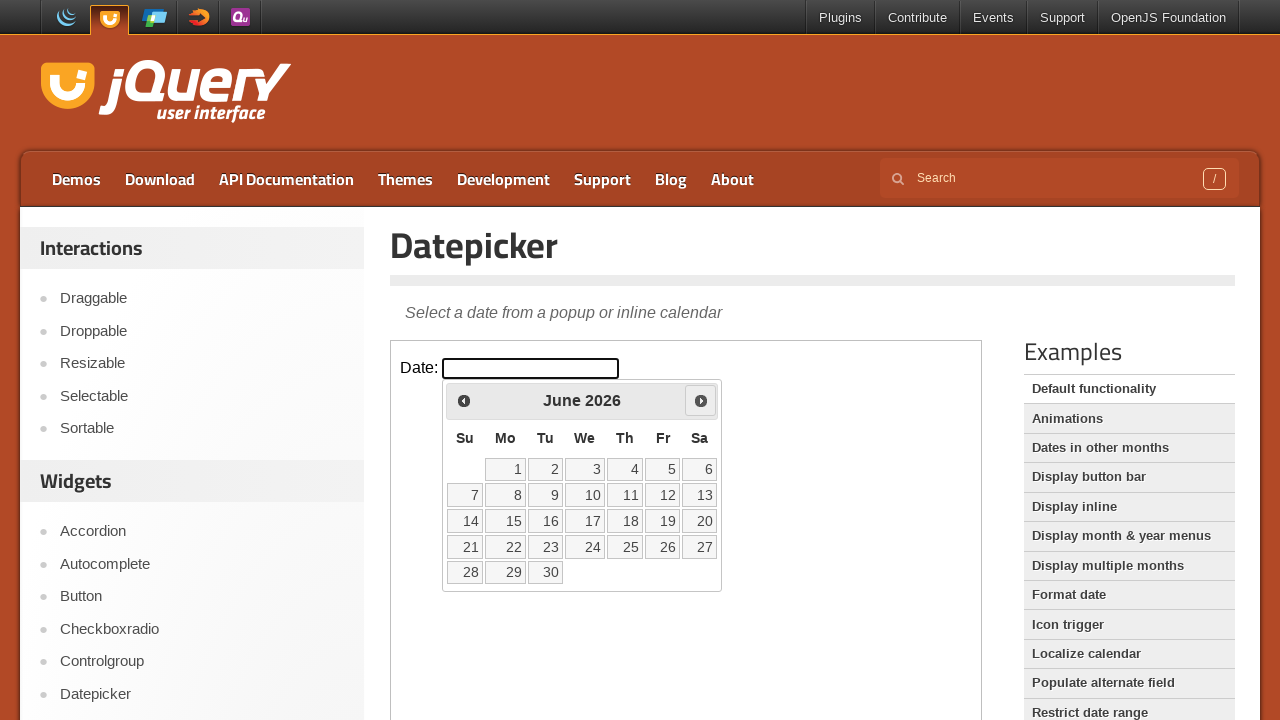

Clicked Next button to navigate forward (currently at June 2026) at (701, 400) on iframe >> nth=0 >> internal:control=enter-frame >> text=Next
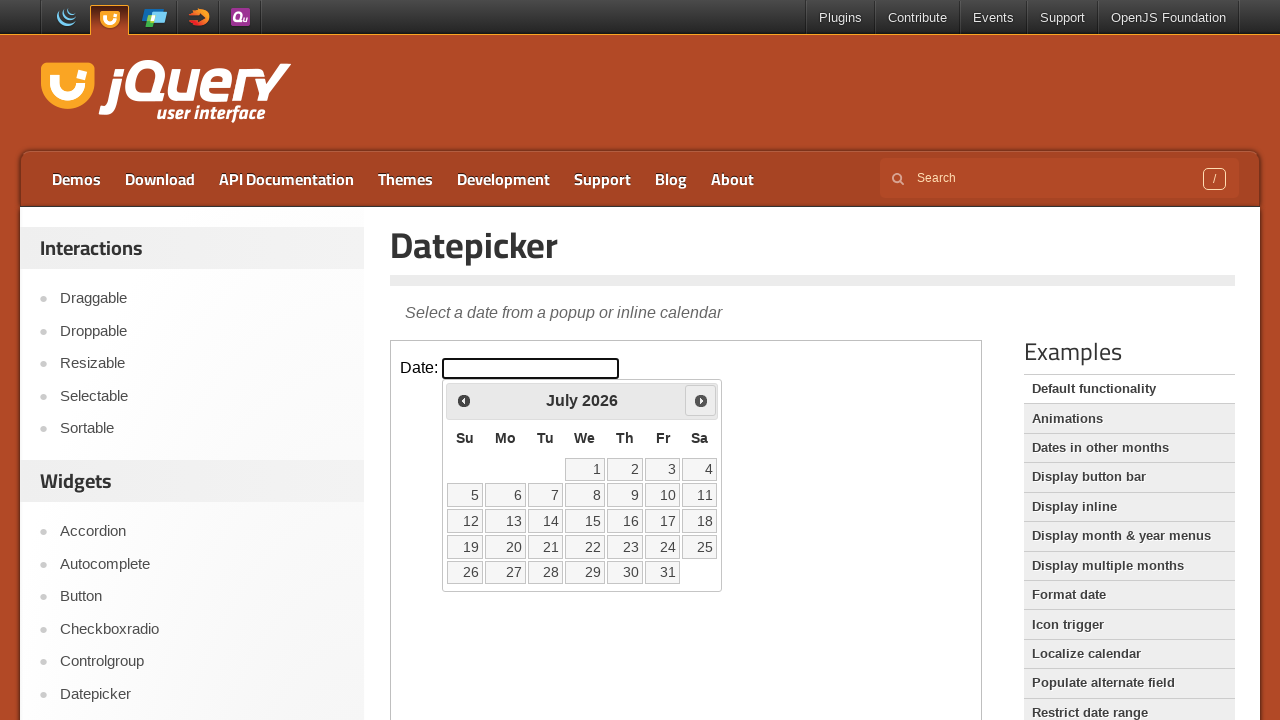

Clicked Next button to navigate forward (currently at July 2026) at (701, 400) on iframe >> nth=0 >> internal:control=enter-frame >> text=Next
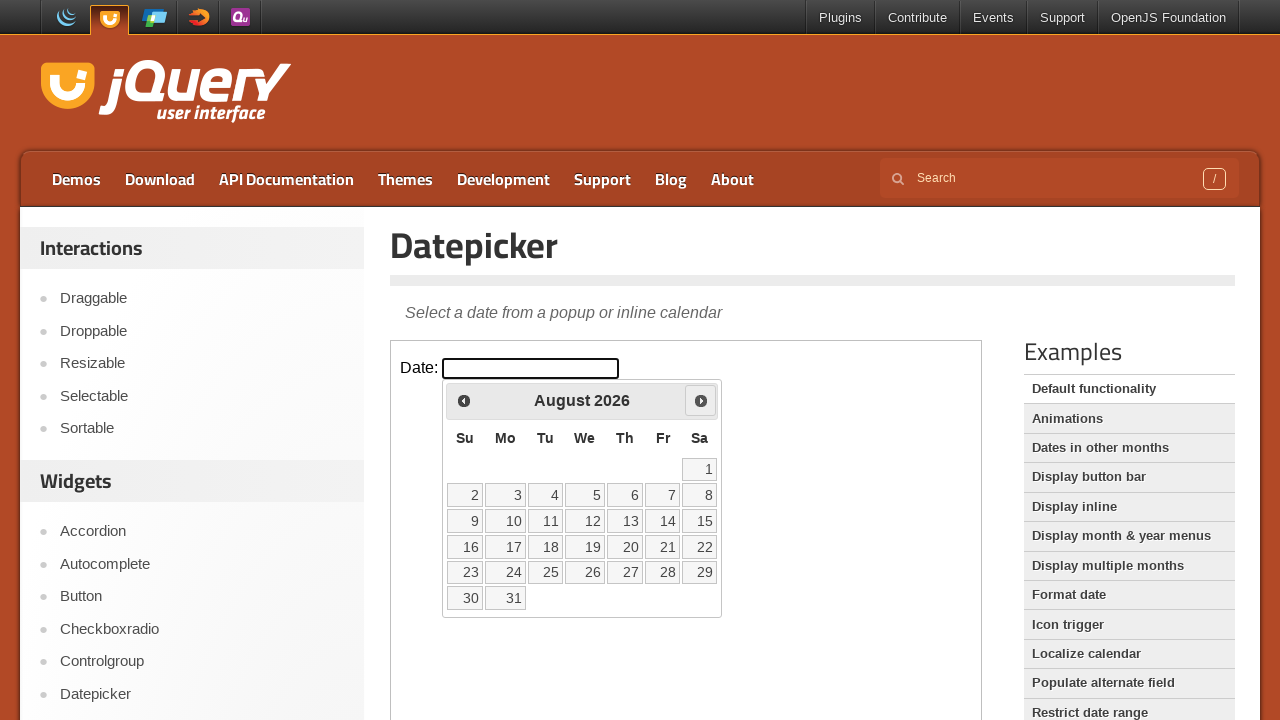

Clicked Next button to navigate forward (currently at August 2026) at (701, 400) on iframe >> nth=0 >> internal:control=enter-frame >> text=Next
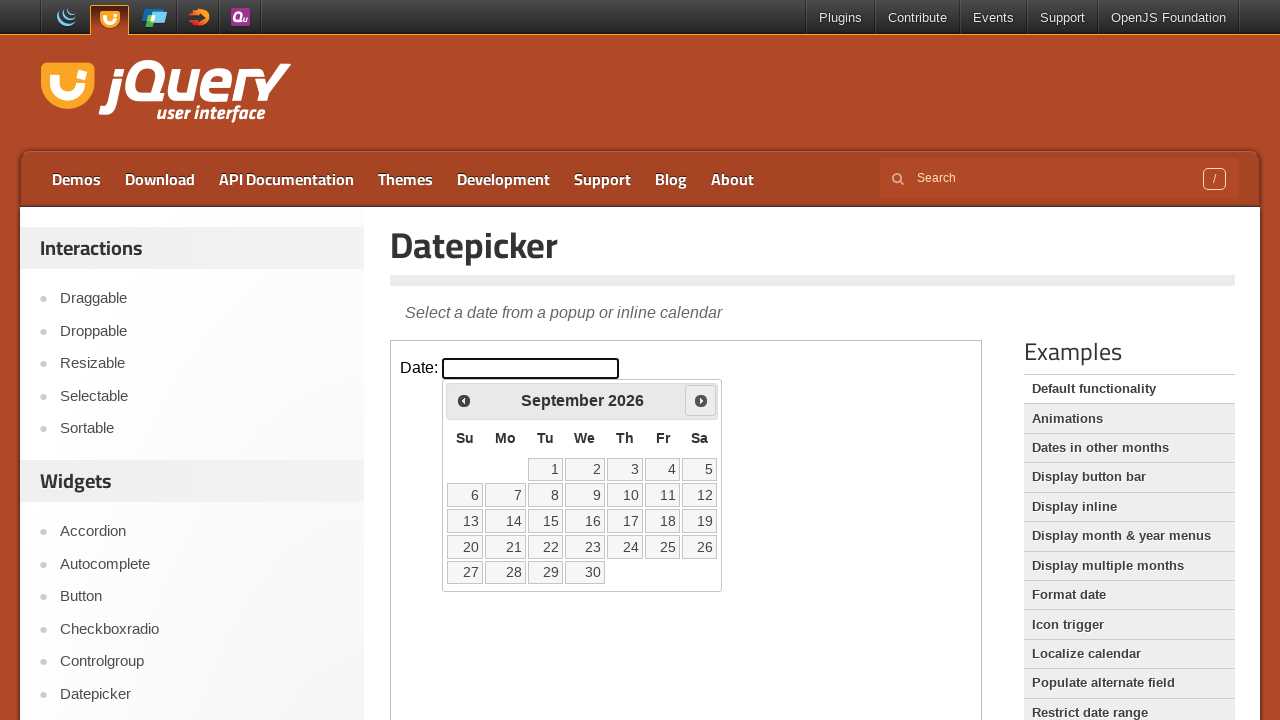

Clicked Next button to navigate forward (currently at September 2026) at (701, 400) on iframe >> nth=0 >> internal:control=enter-frame >> text=Next
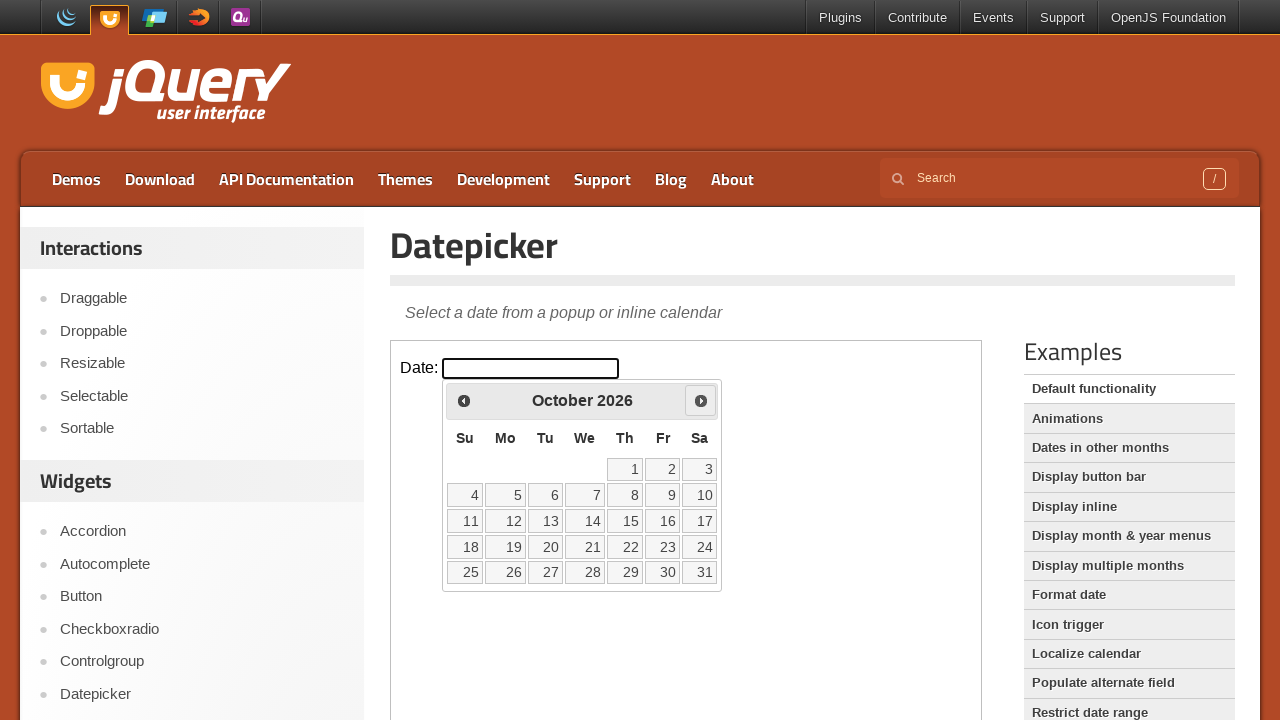

Clicked Next button to navigate forward (currently at October 2026) at (701, 400) on iframe >> nth=0 >> internal:control=enter-frame >> text=Next
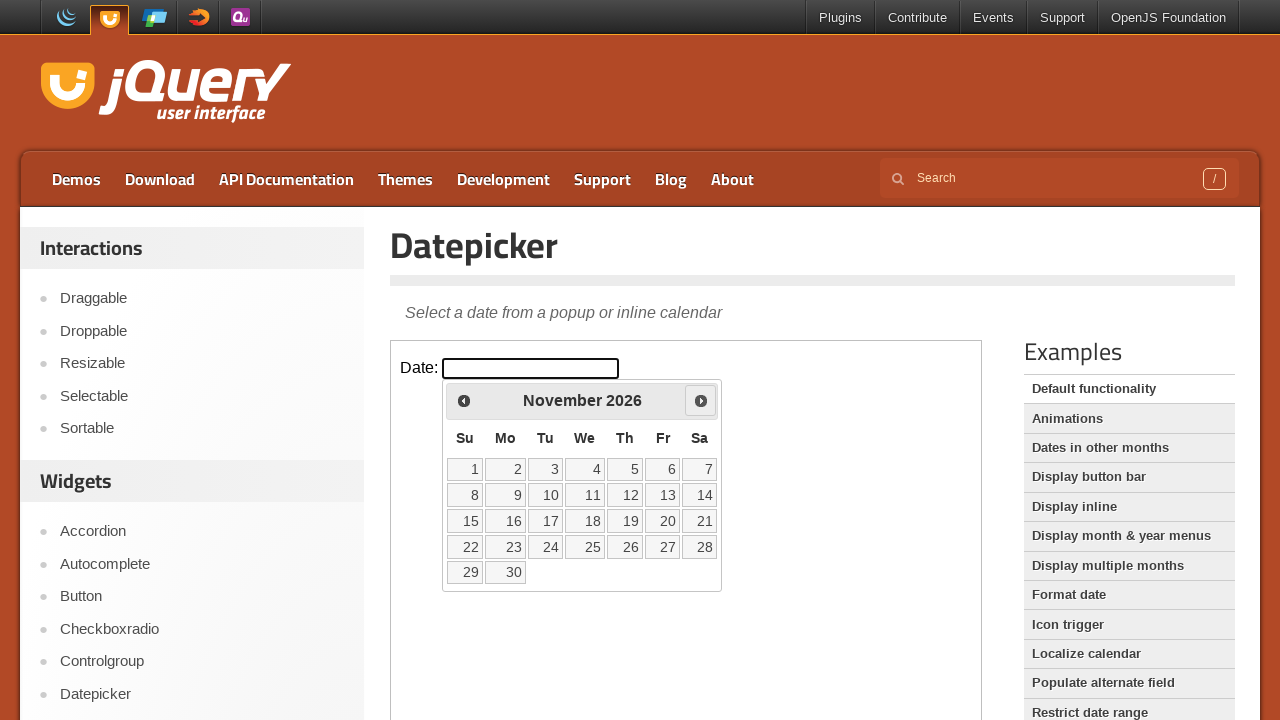

Clicked Next button to navigate forward (currently at November 2026) at (701, 400) on iframe >> nth=0 >> internal:control=enter-frame >> text=Next
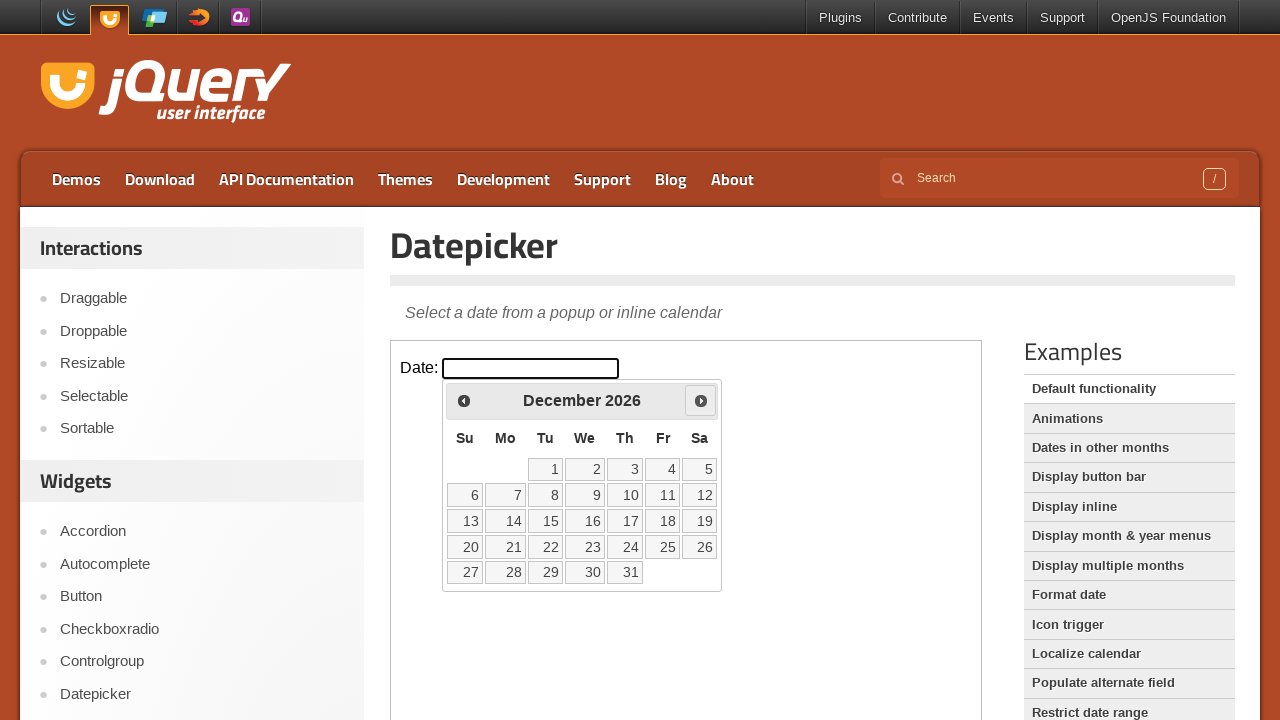

Reached target month/year: December 2026
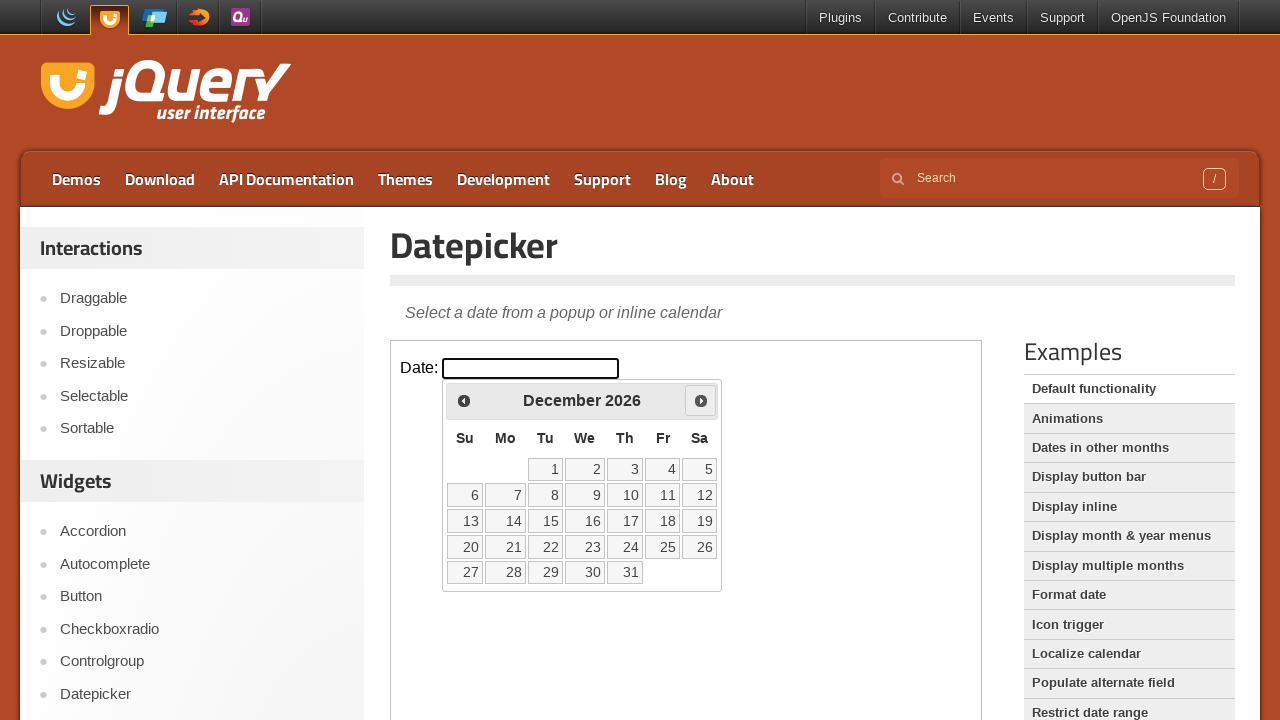

Selected date 14 from calendar at (506, 521) on iframe >> nth=0 >> internal:control=enter-frame >> table.ui-datepicker-calendar 
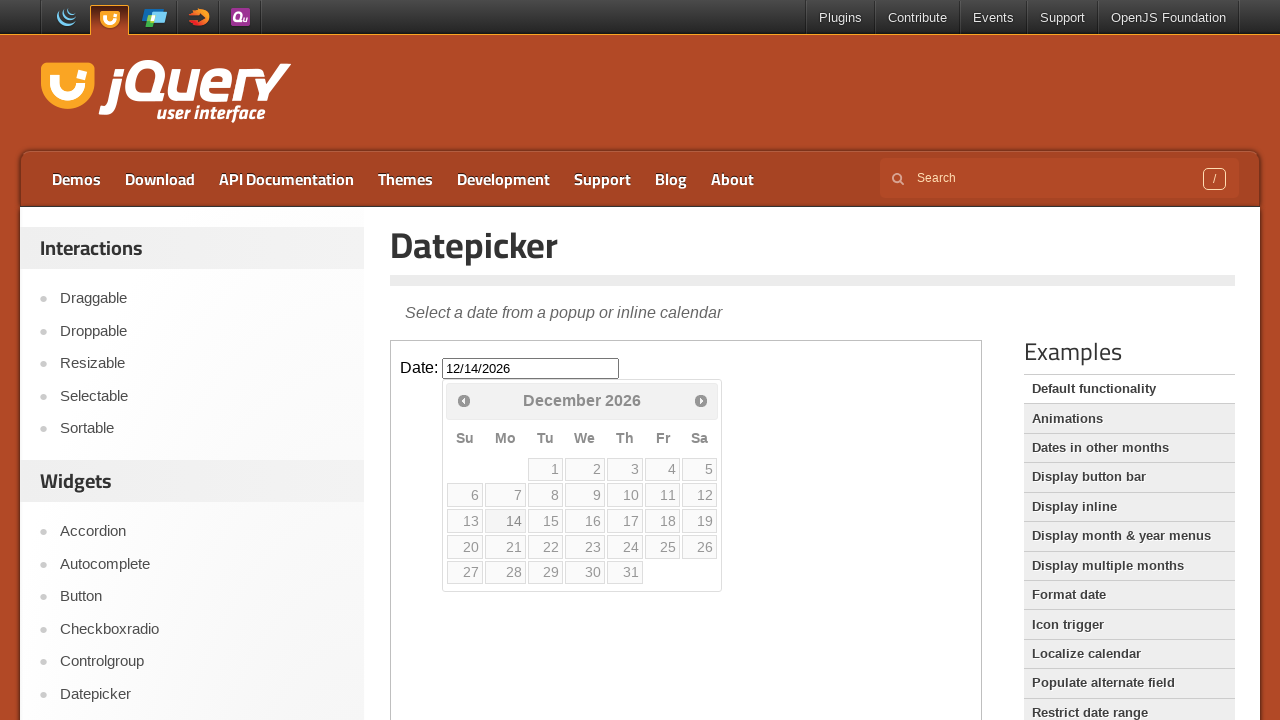

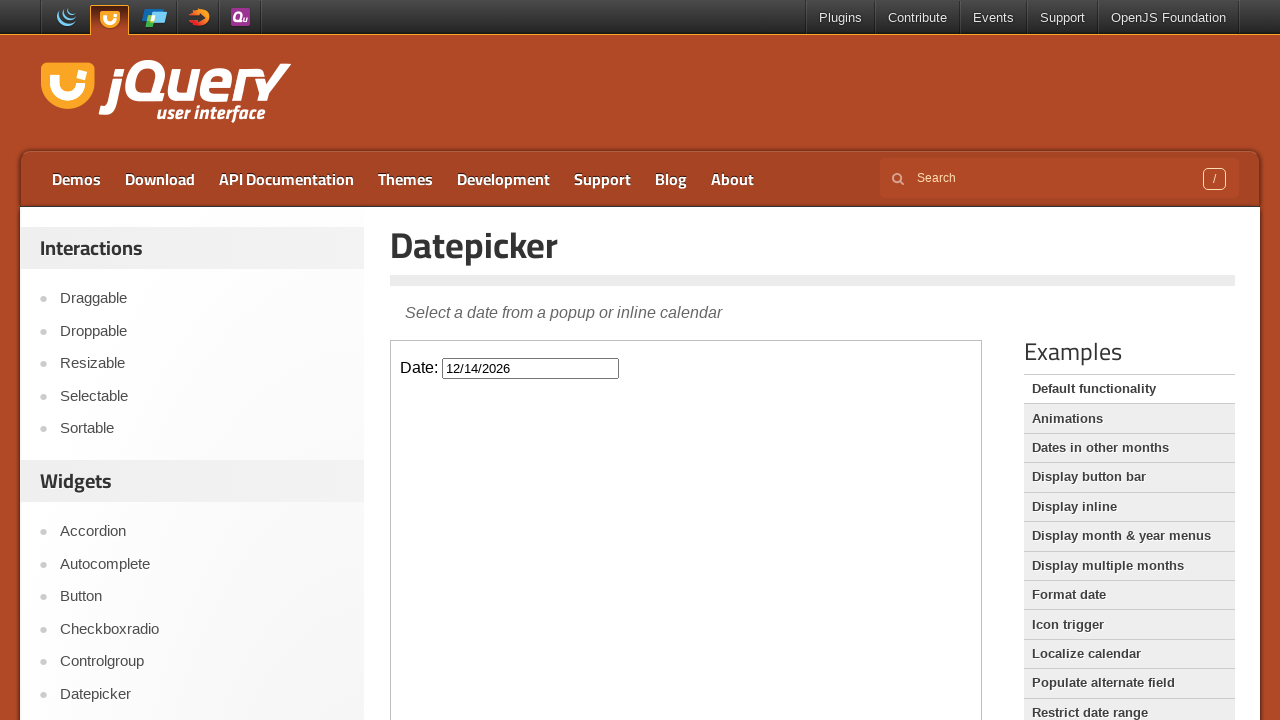